Tests that after clicking the adder button and waiting, a new box element appears with the correct class

Starting URL: https://www.selenium.dev/selenium/web/dynamic.html

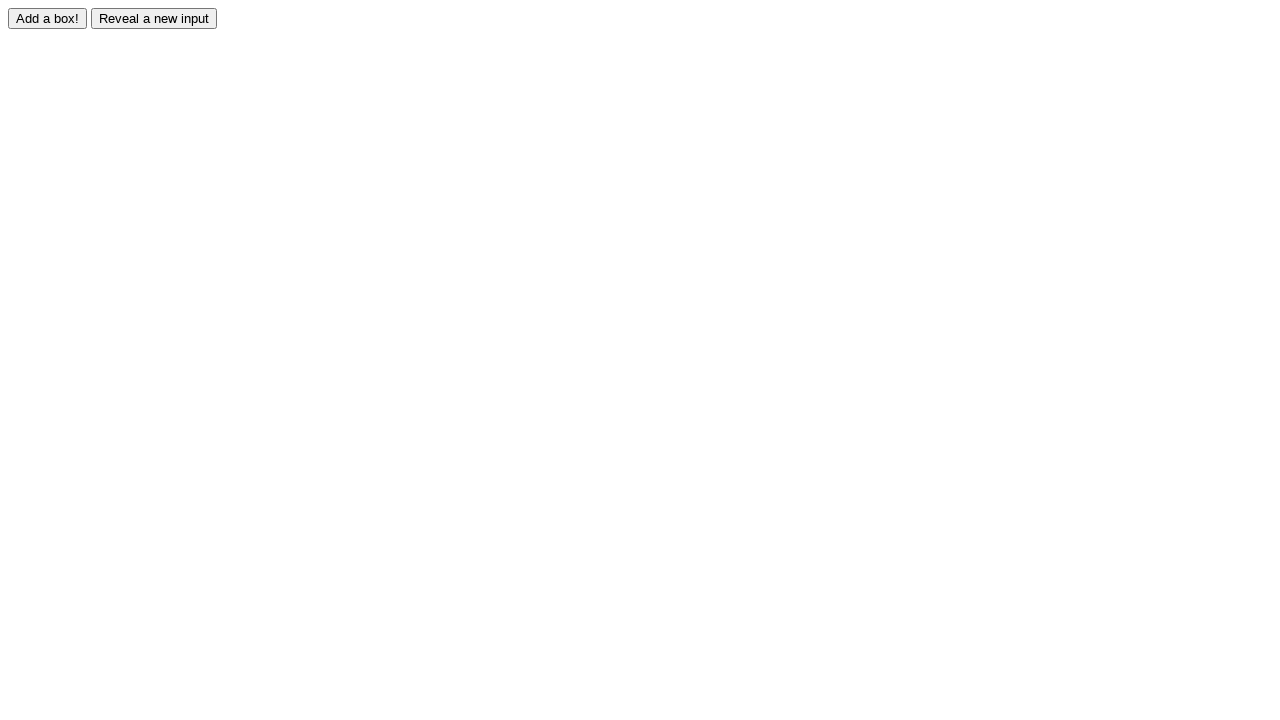

Clicked the adder button to trigger dynamic element creation at (48, 18) on #adder
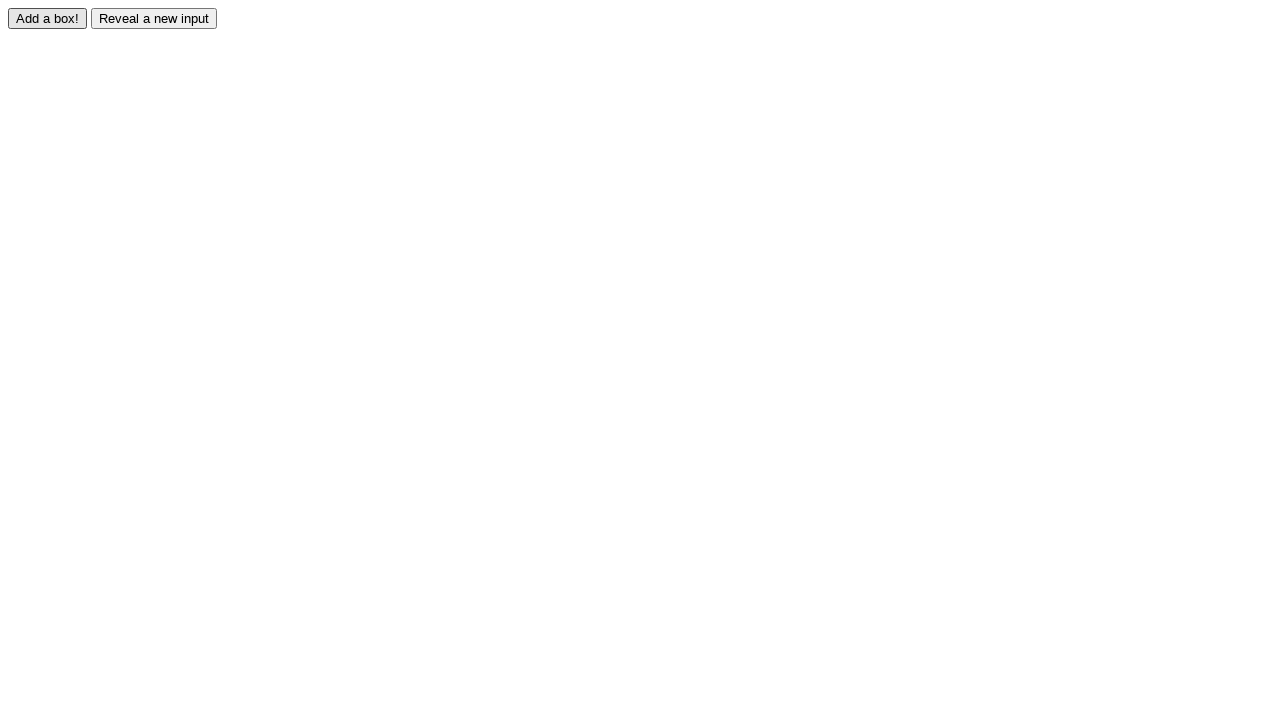

New box element with id 'box0' appeared on the page
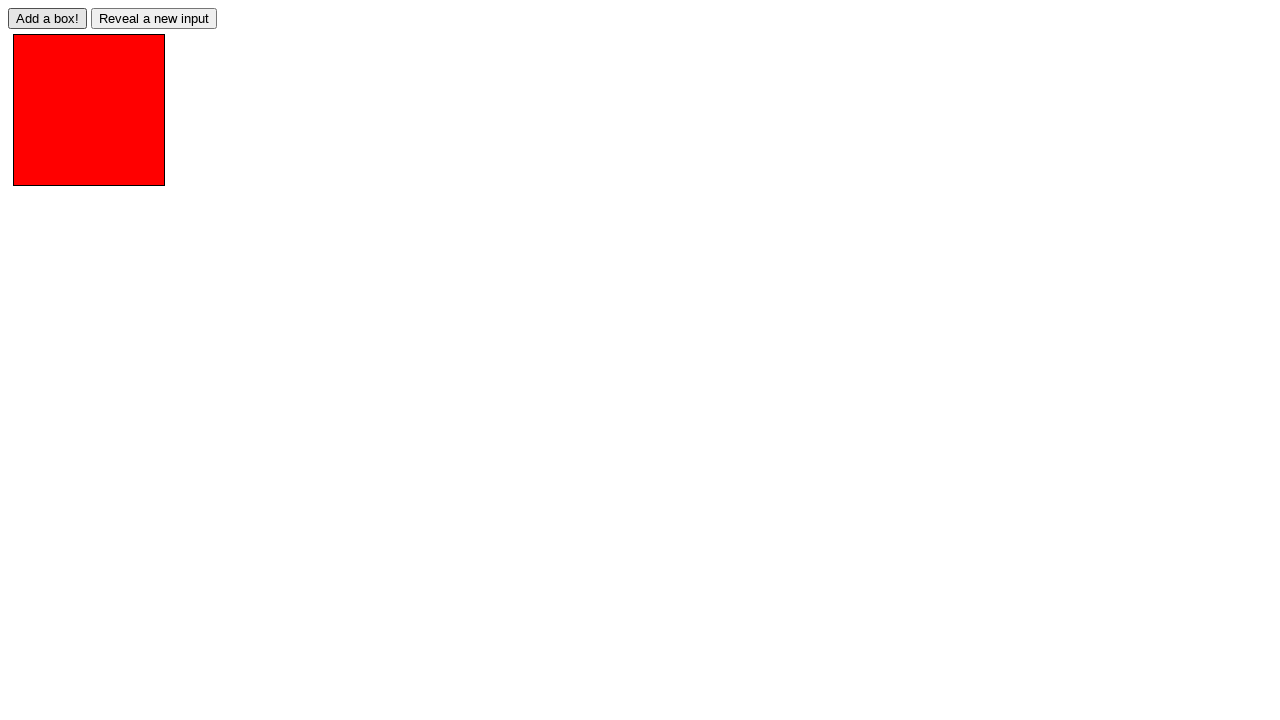

Located the newly added box element
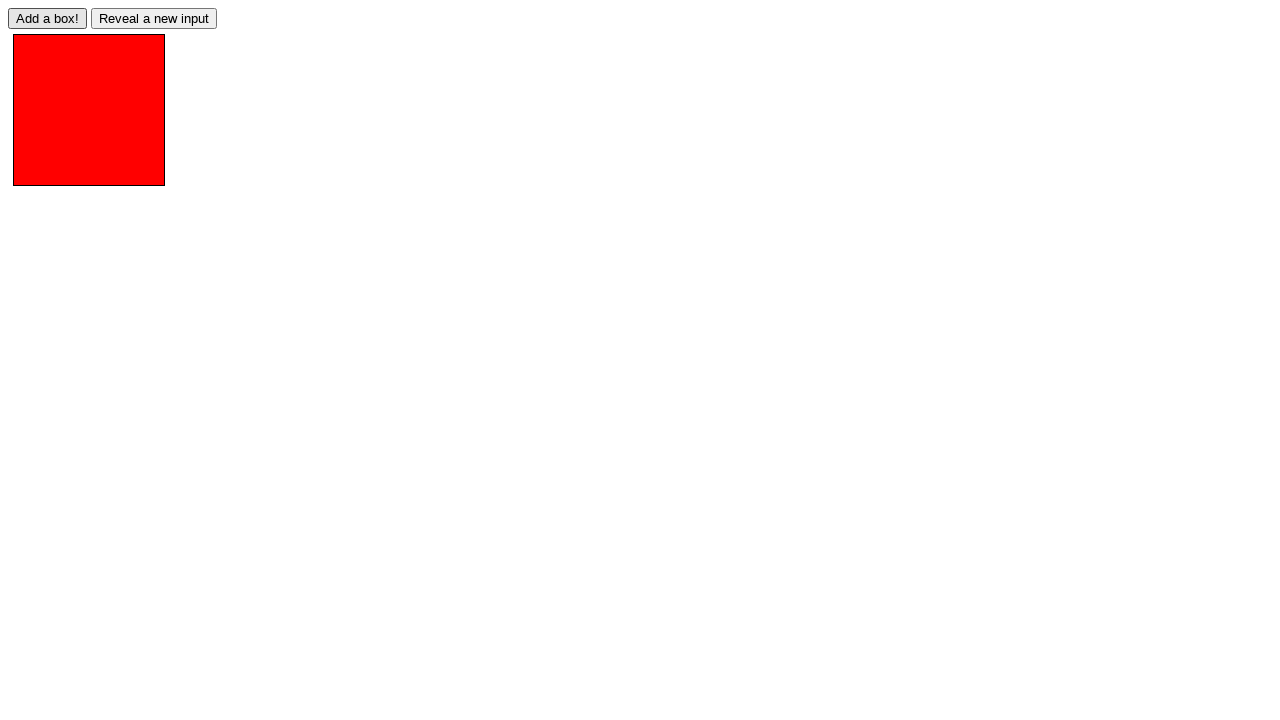

Verified that the new box element has the correct 'redbox' class
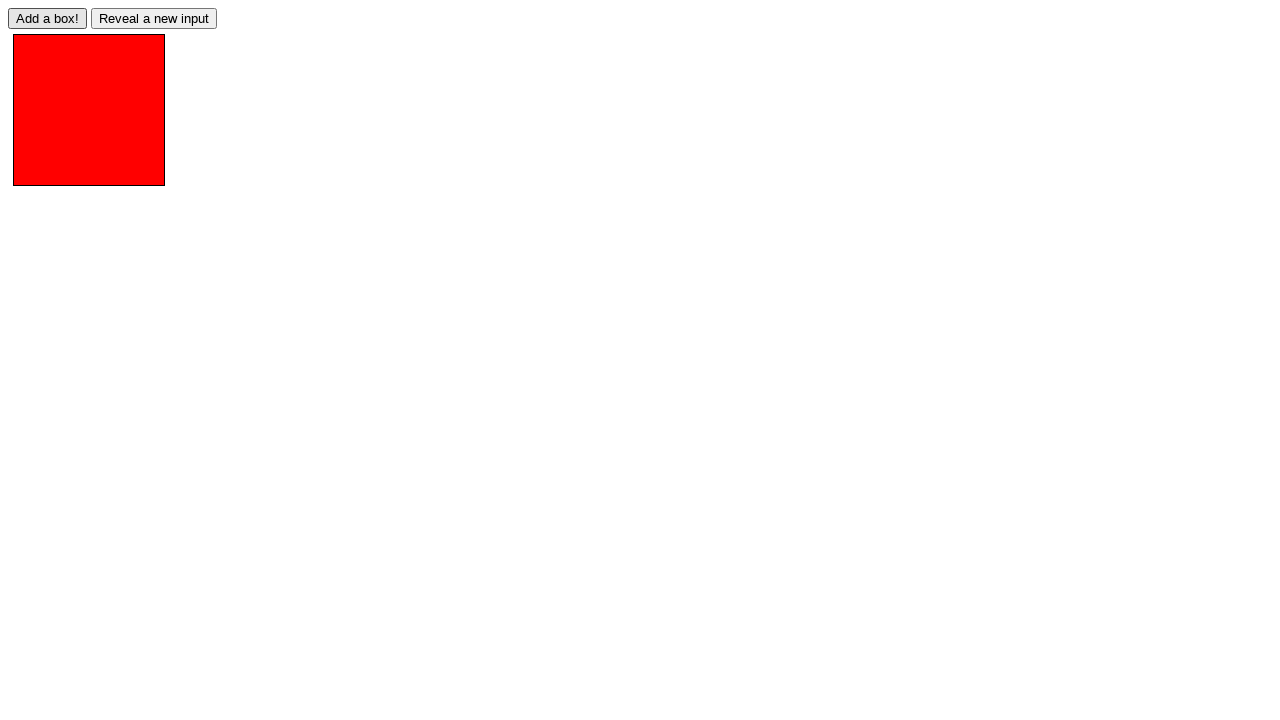

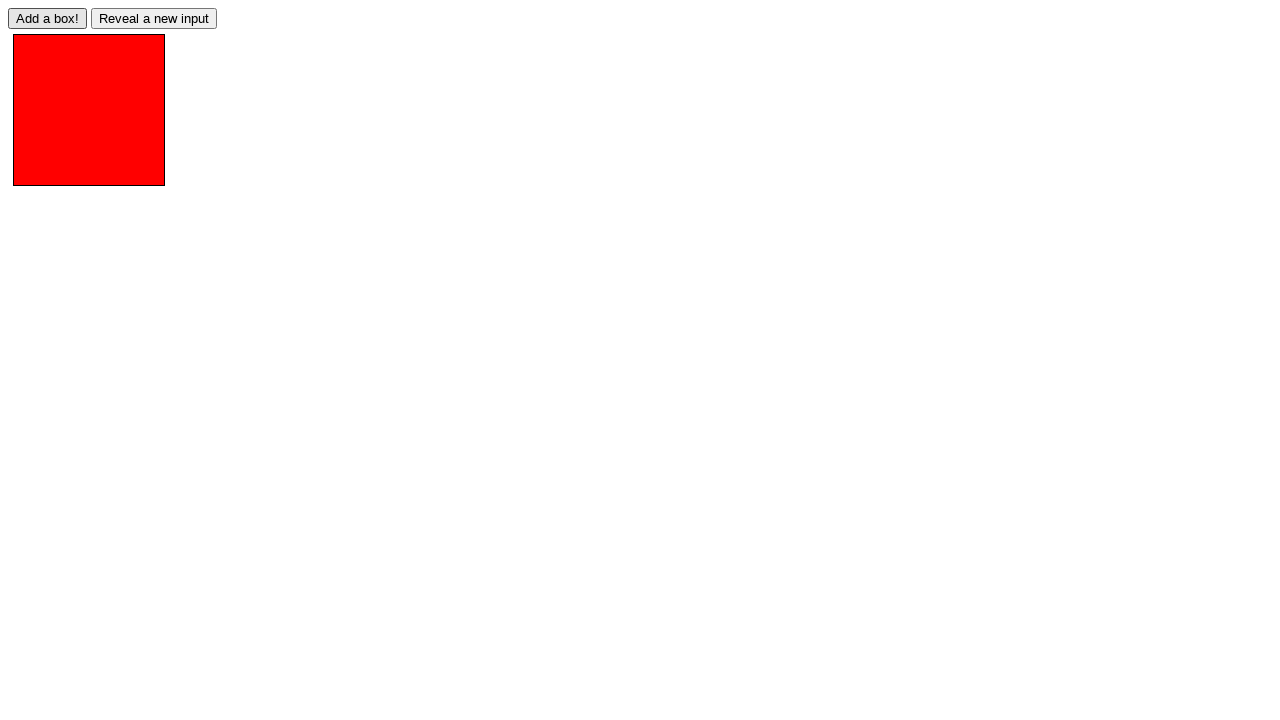